Tests navigation to a submenu section and verifies that all expected submenu items are displayed correctly

Starting URL: https://www.99-bottles-of-beer.net

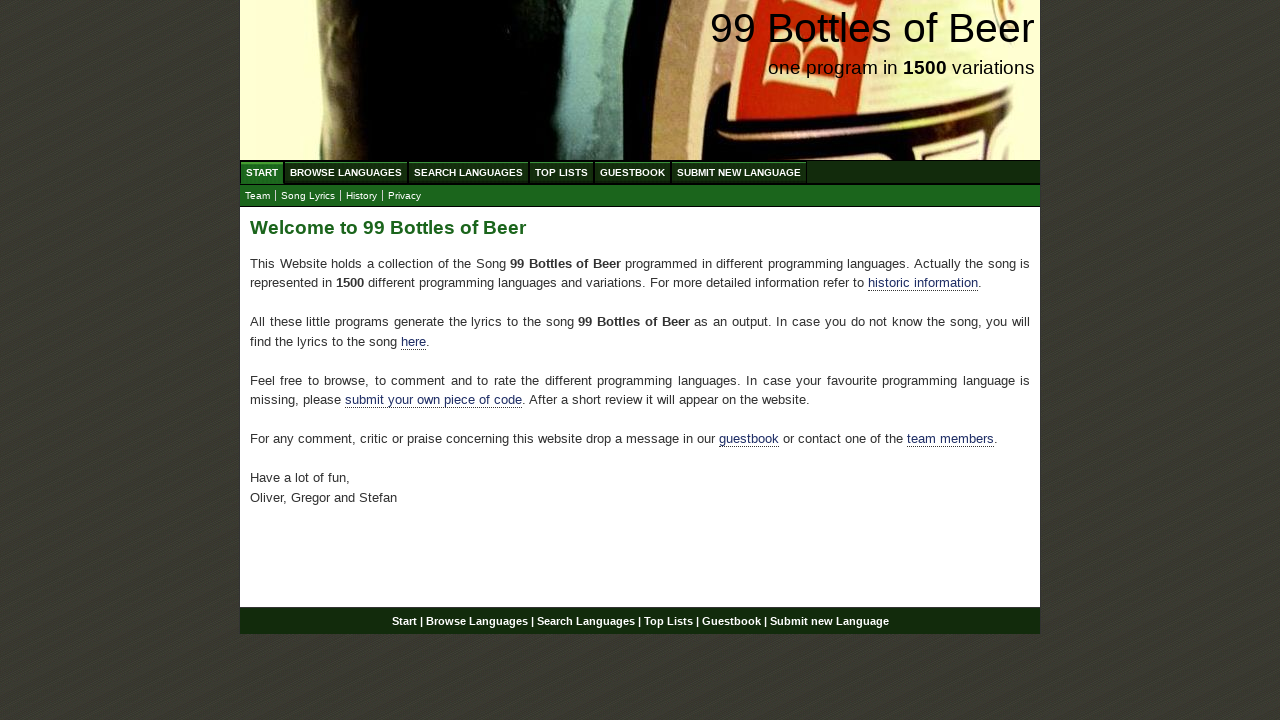

Navigated to https://www.99-bottles-of-beer.net
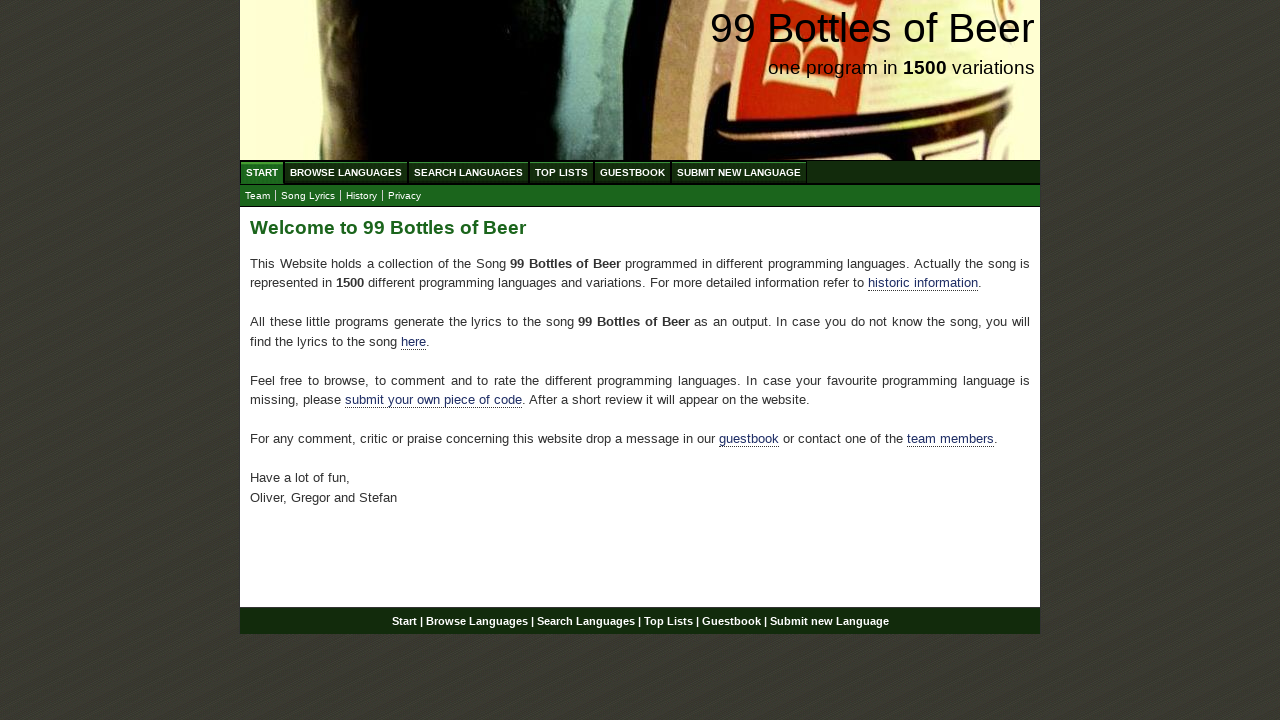

Clicked on the 4th menu item (Top Lists) at (562, 172) on #menu li:nth-child(4) a
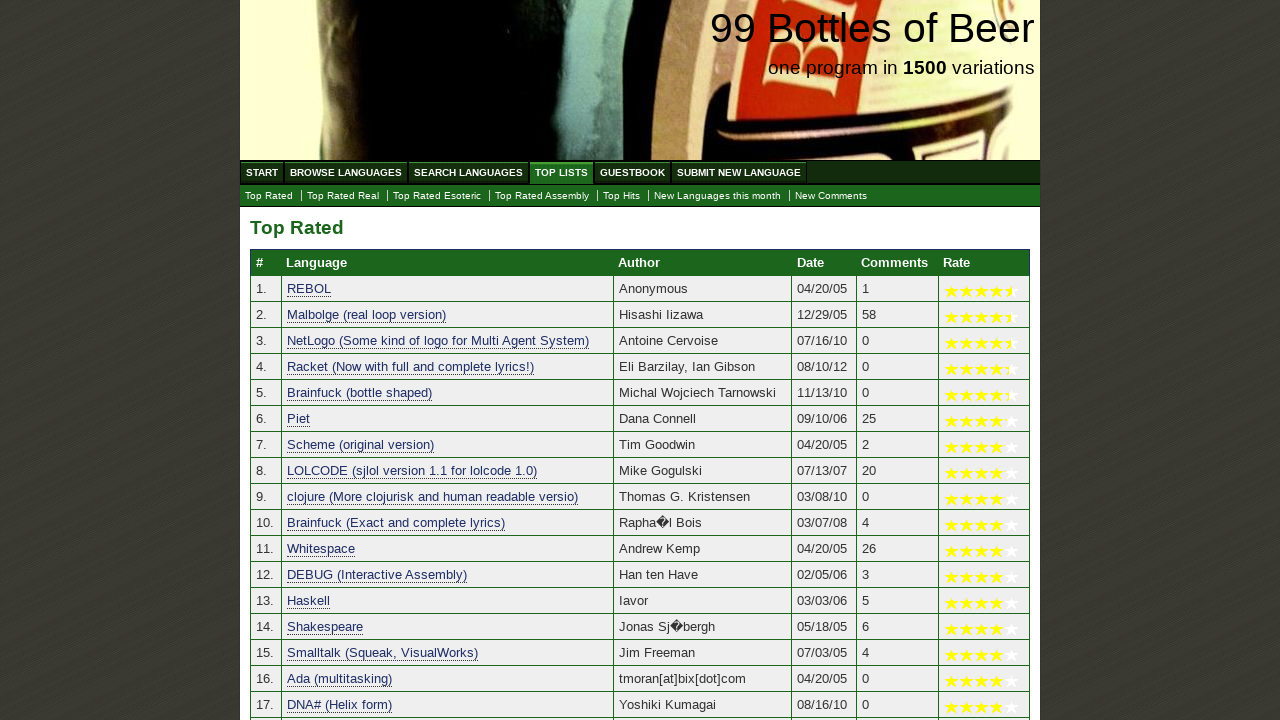

Submenu loaded successfully
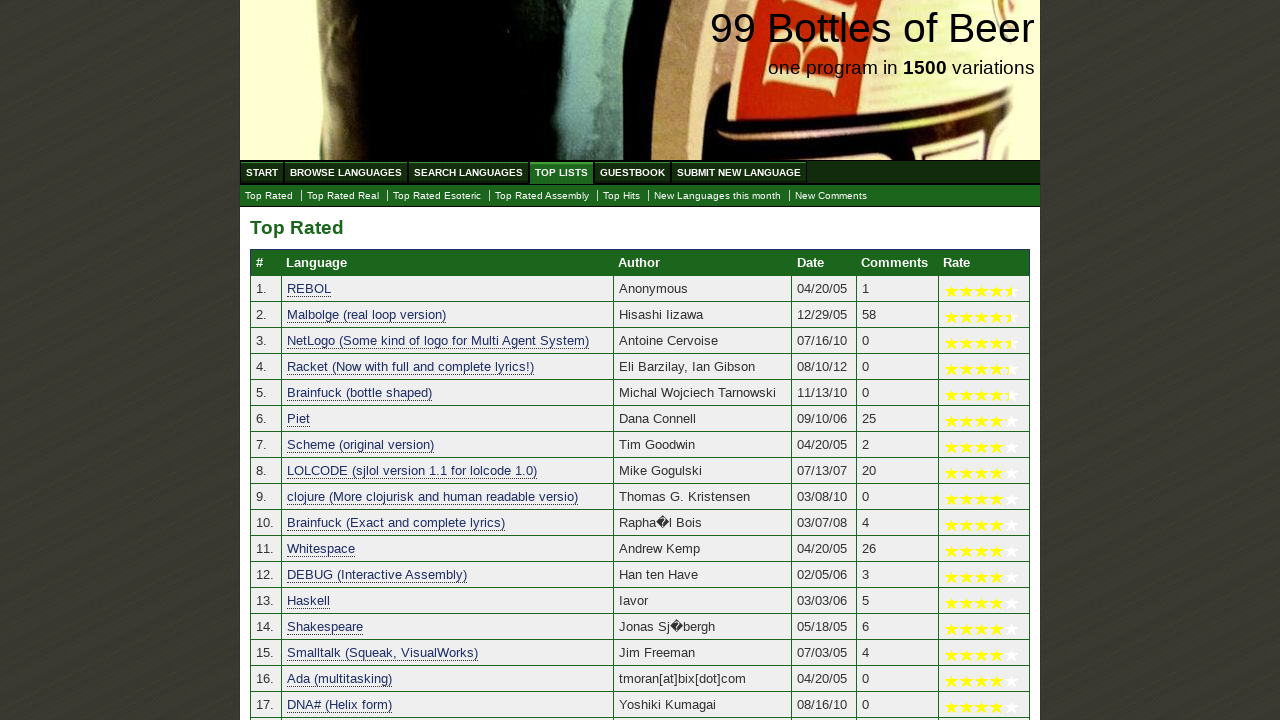

Verified 'Top Rated' submenu item is visible
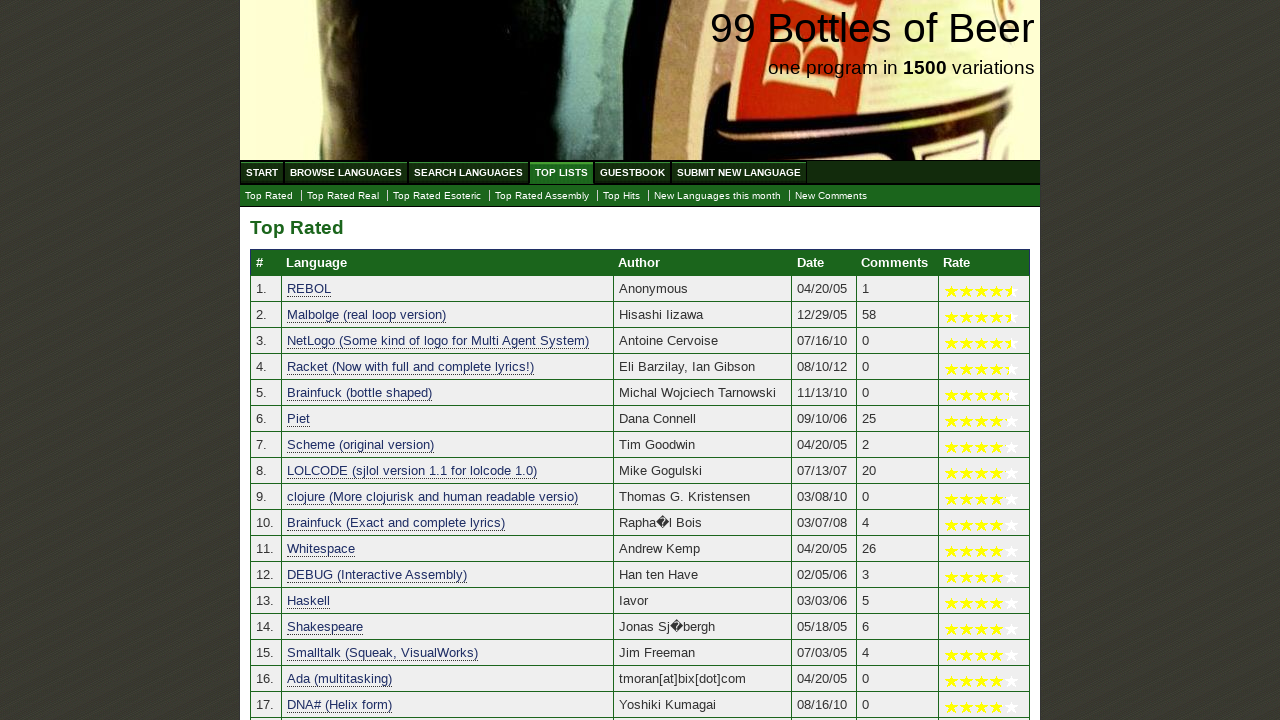

Verified 'Top Hits' submenu item is visible
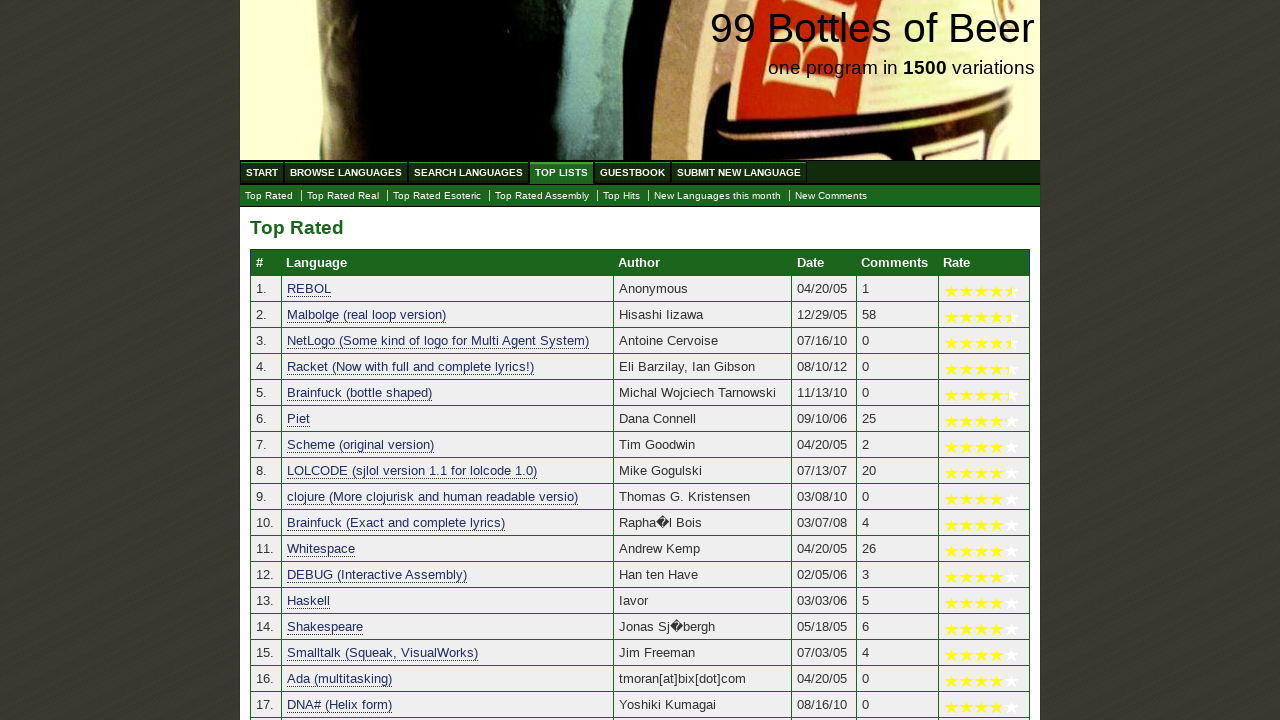

Verified 'New Languages this month' submenu item is visible
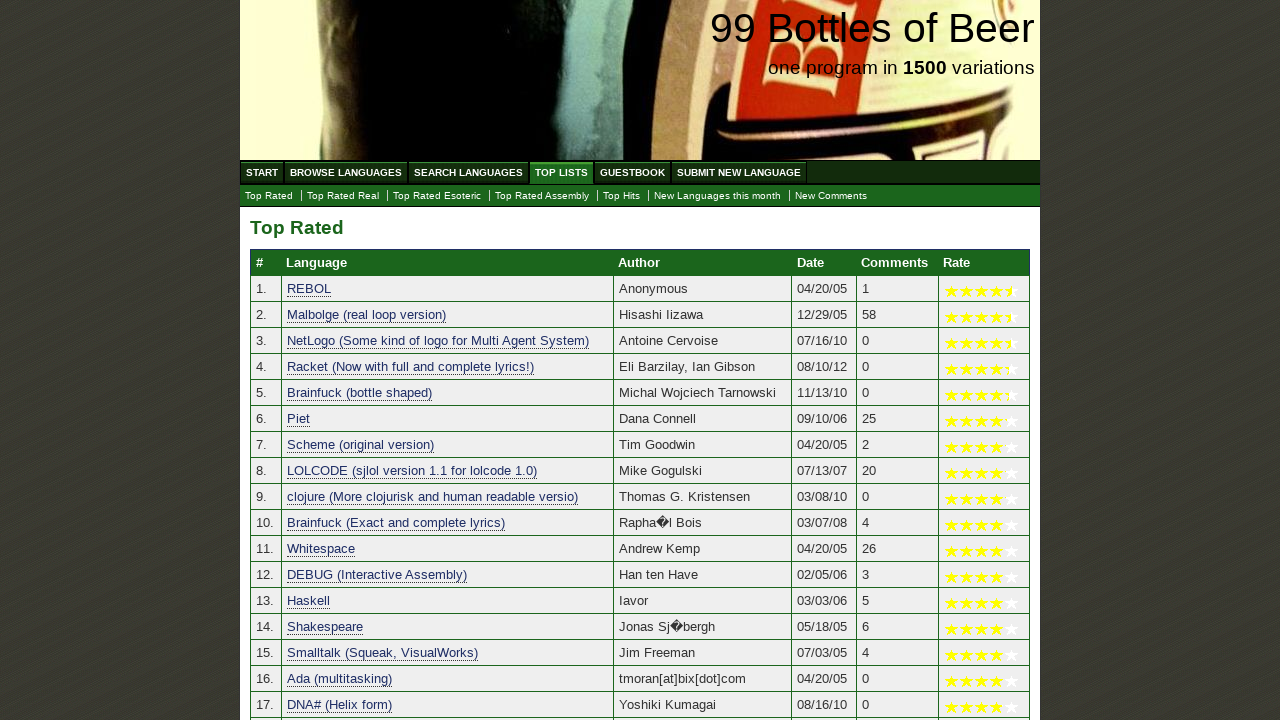

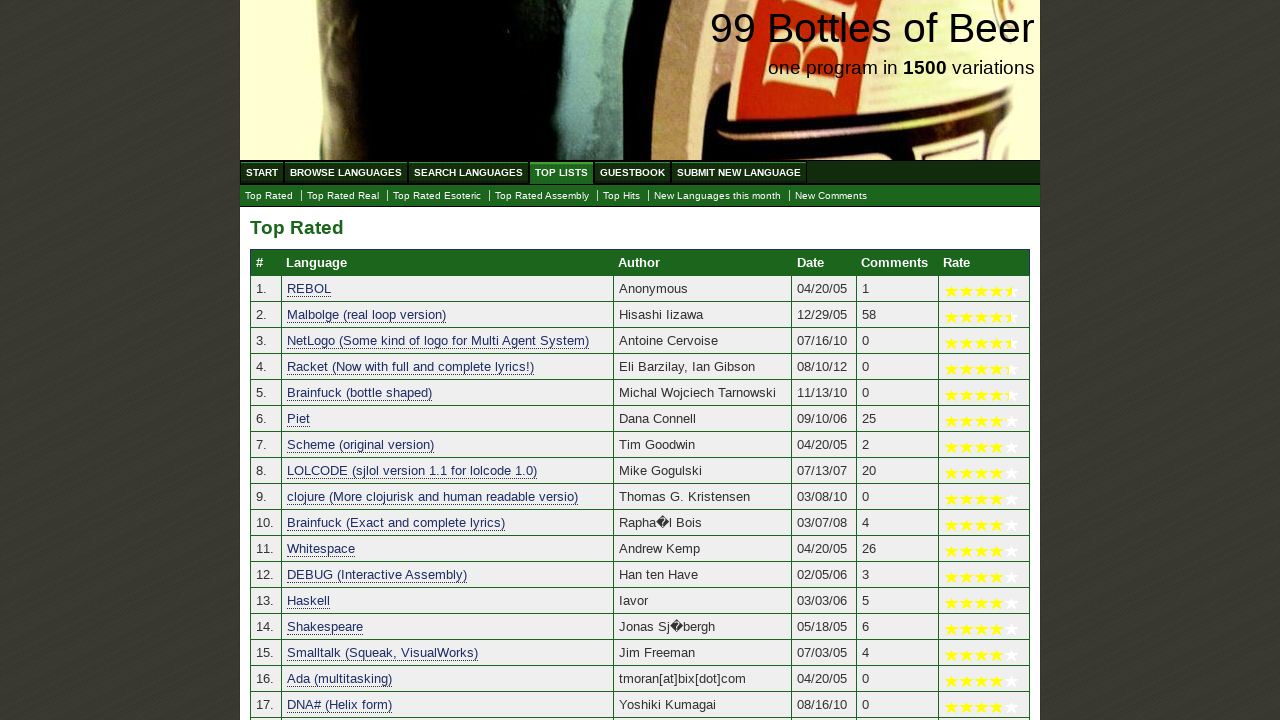